Tests the Playwright documentation website by verifying the page title contains "Playwright" and clicking the "Get started" link to navigate to the Installation page.

Starting URL: https://playwright.dev/

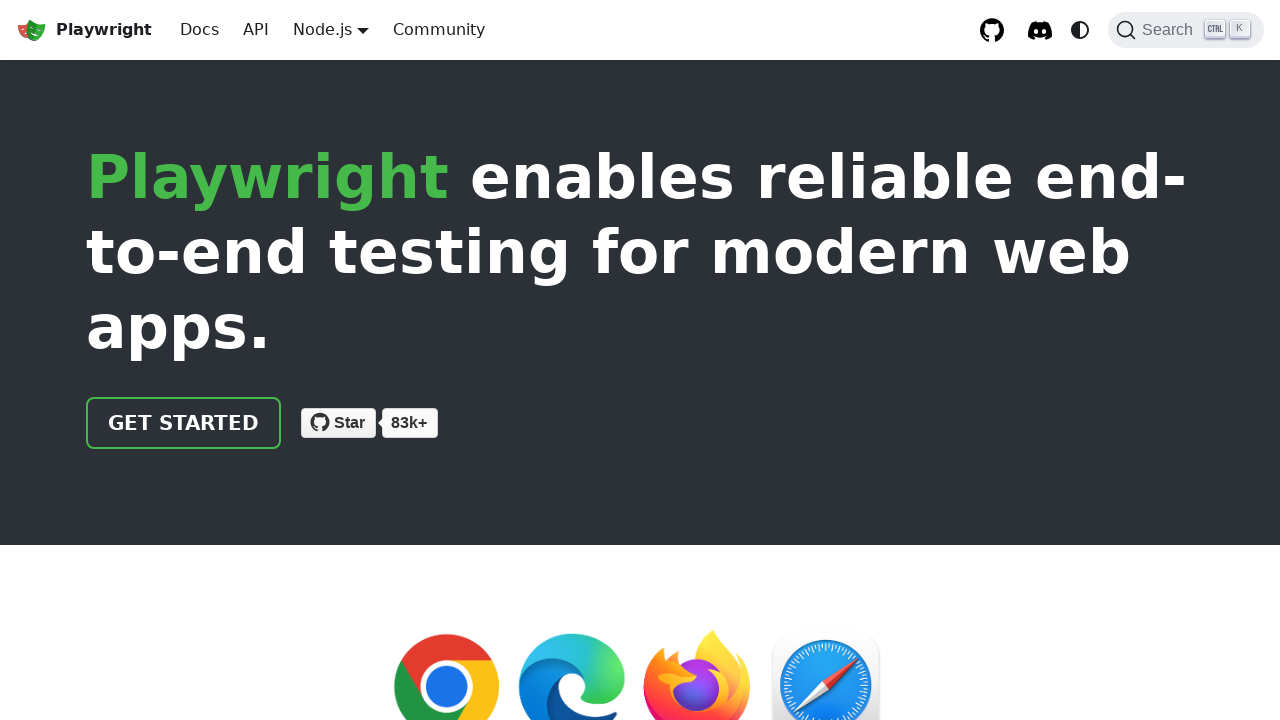

Verified page title contains 'Playwright'
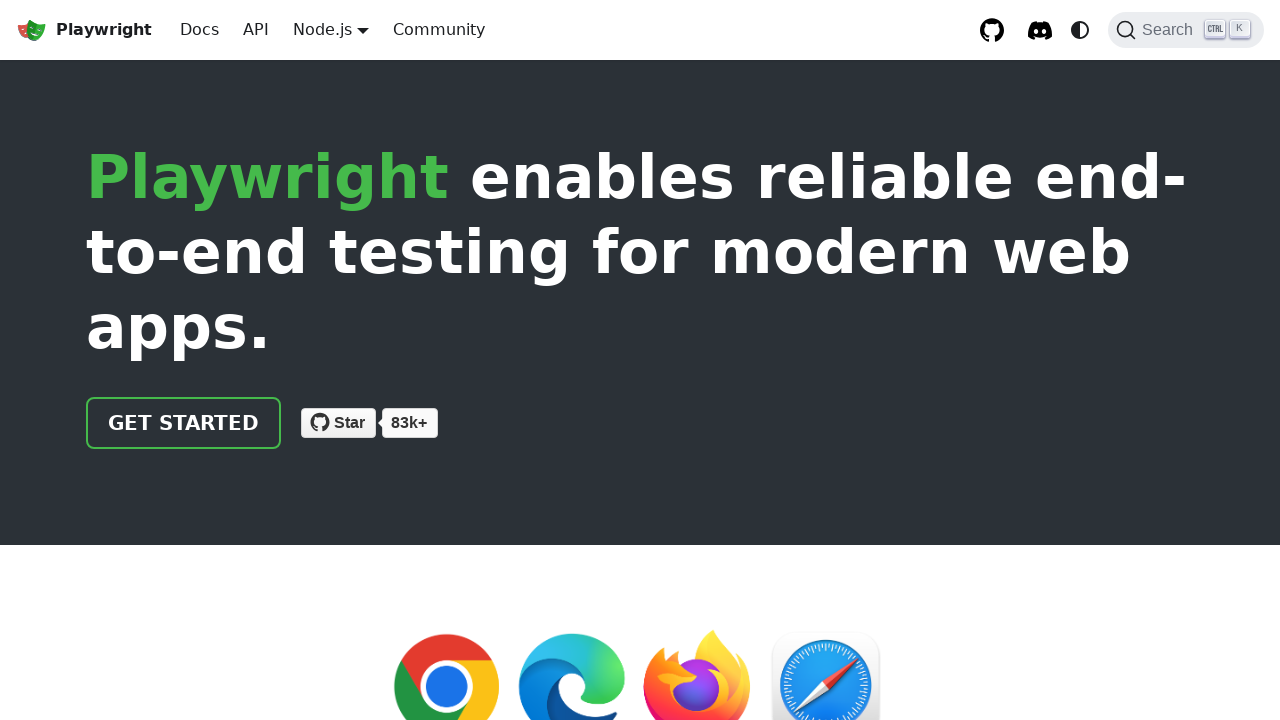

Clicked 'Get started' link at (184, 423) on internal:role=link[name="Get started"i]
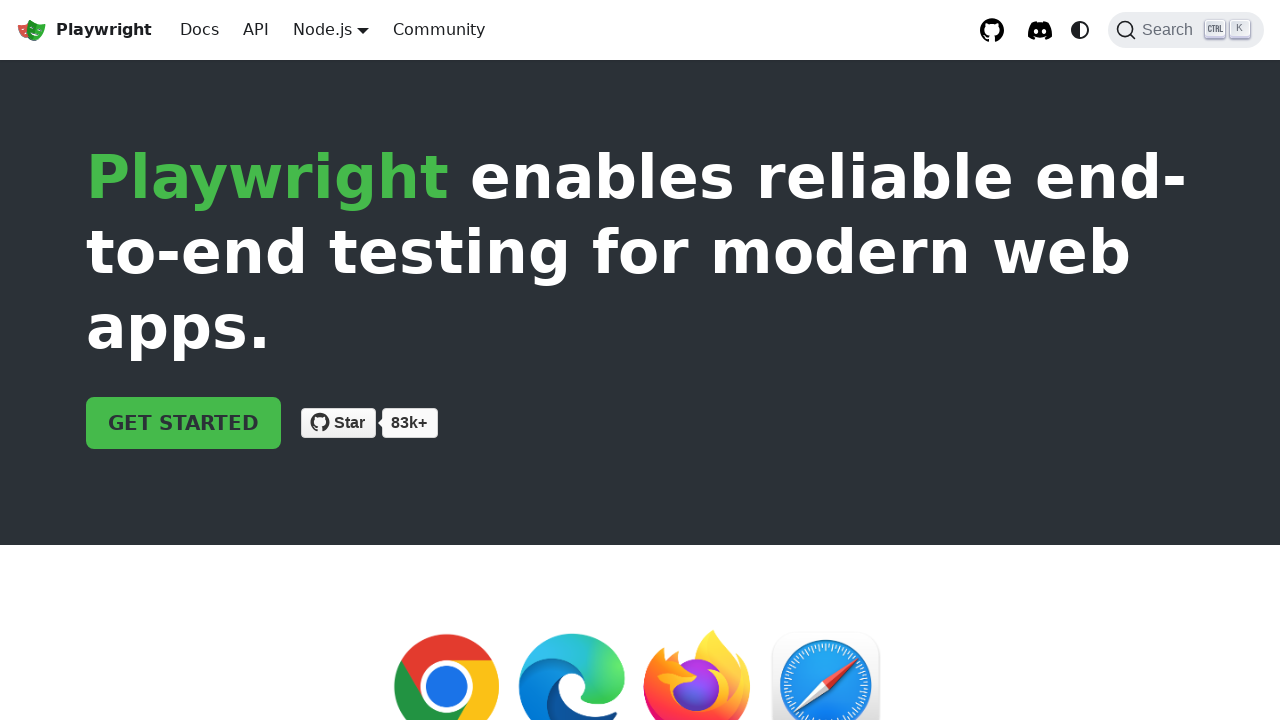

Verified 'Installation' heading is visible on the page
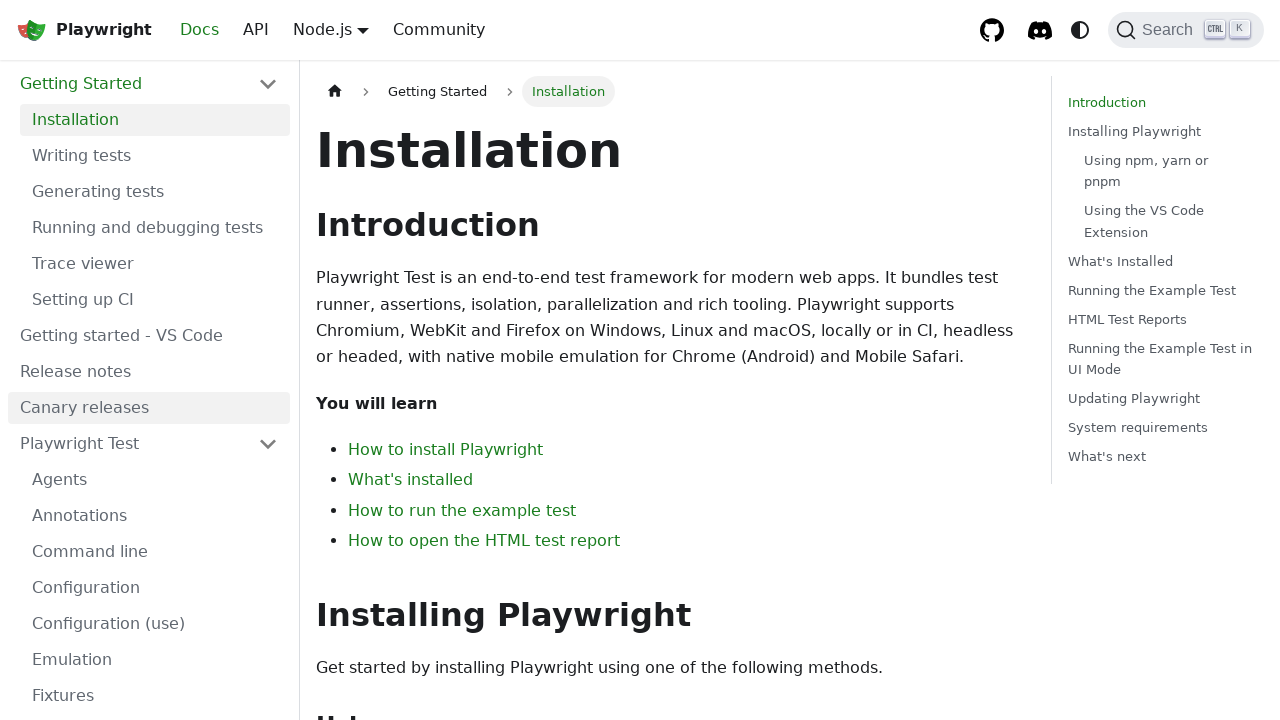

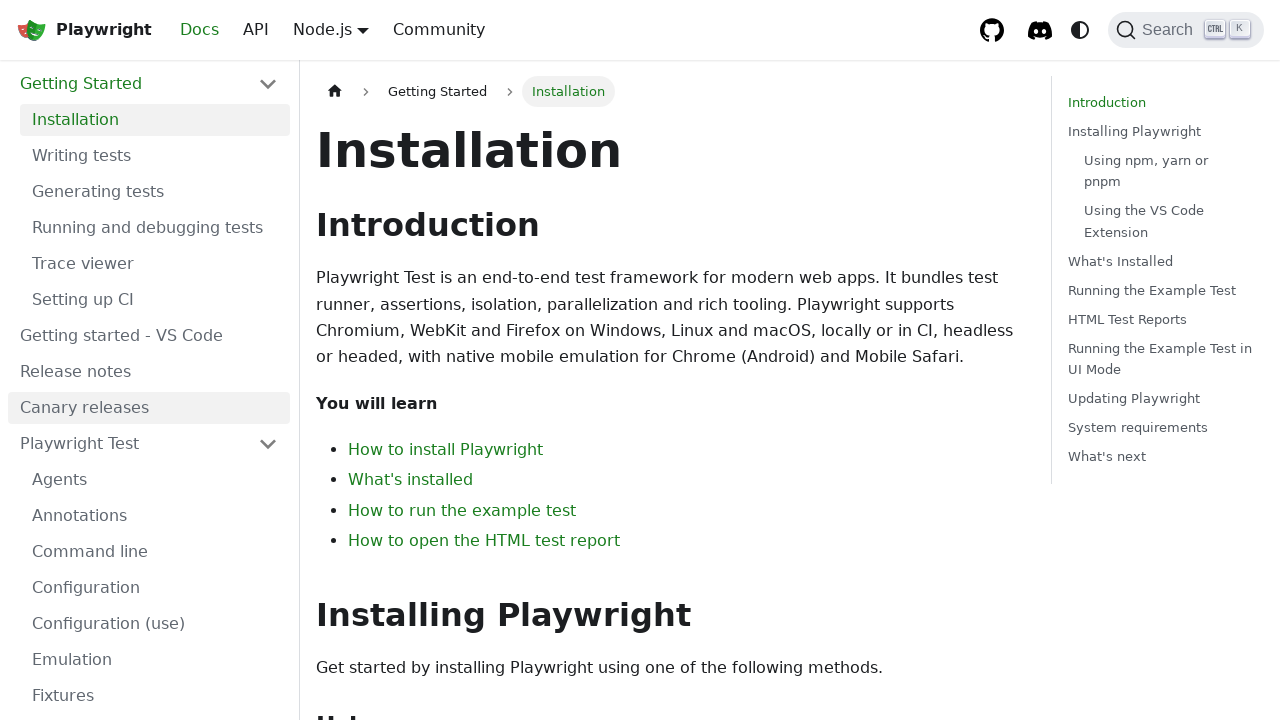